Tests Python.org search functionality by entering "pycon" in the search field and submitting the form, then verifying results are found.

Starting URL: http://www.python.org

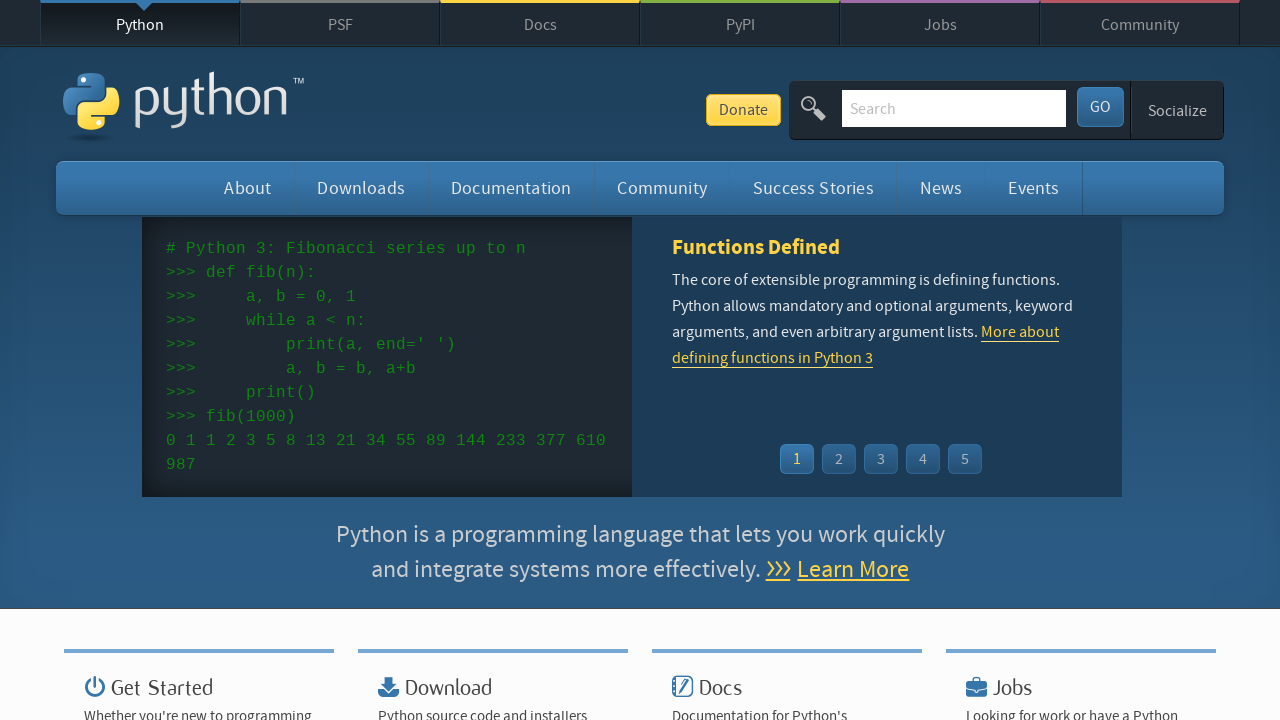

Verified page title contains 'Python'
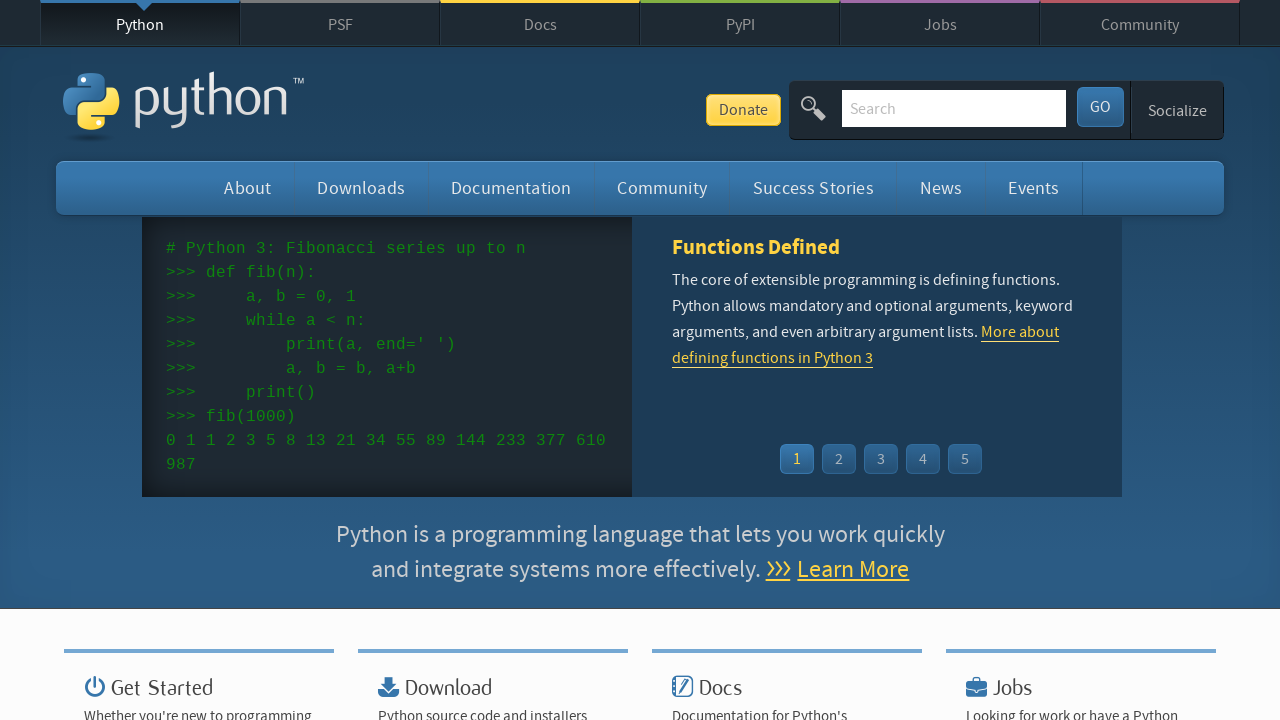

Filled search box with 'pycon' on input[name='q']
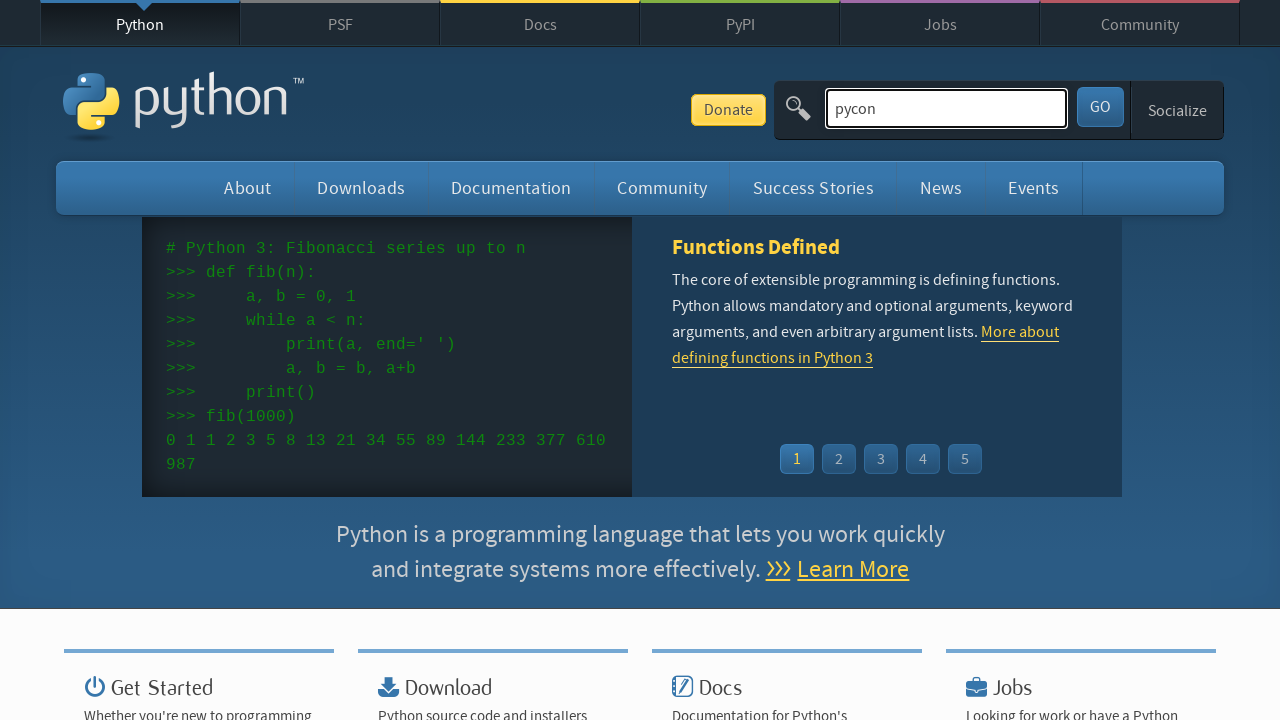

Pressed Enter to submit search form on input[name='q']
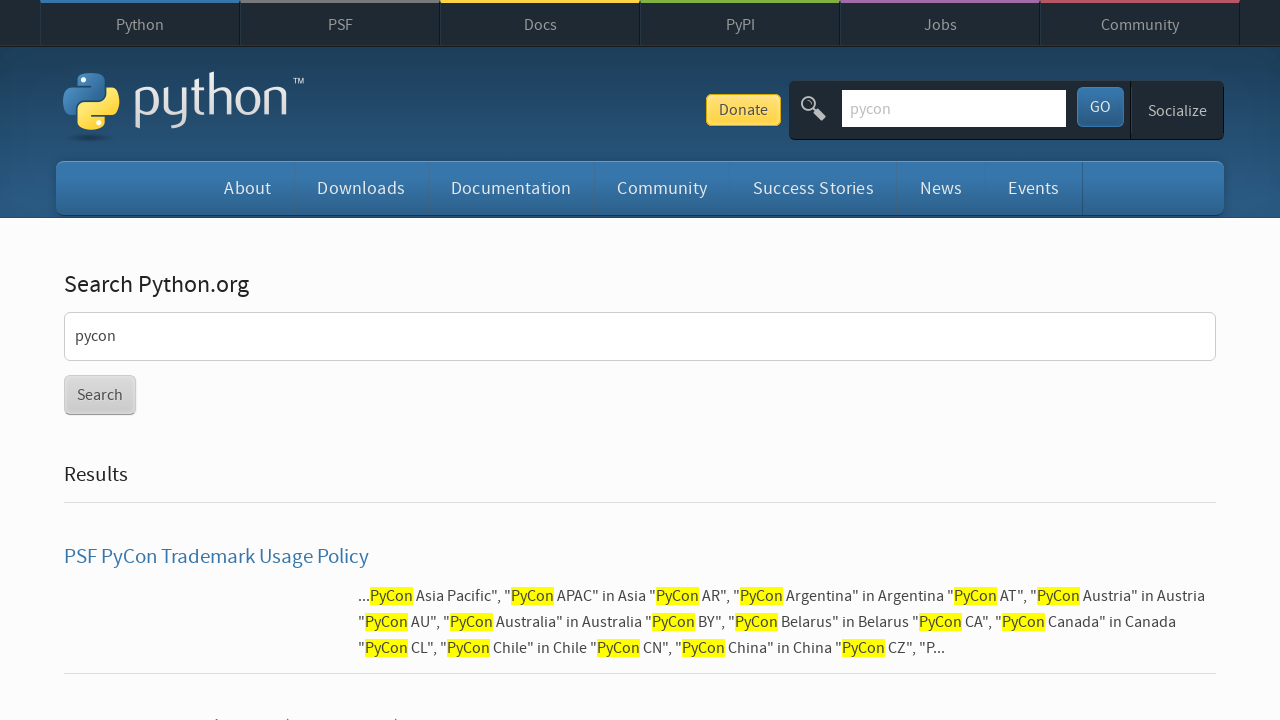

Waited for network idle to ensure results loaded
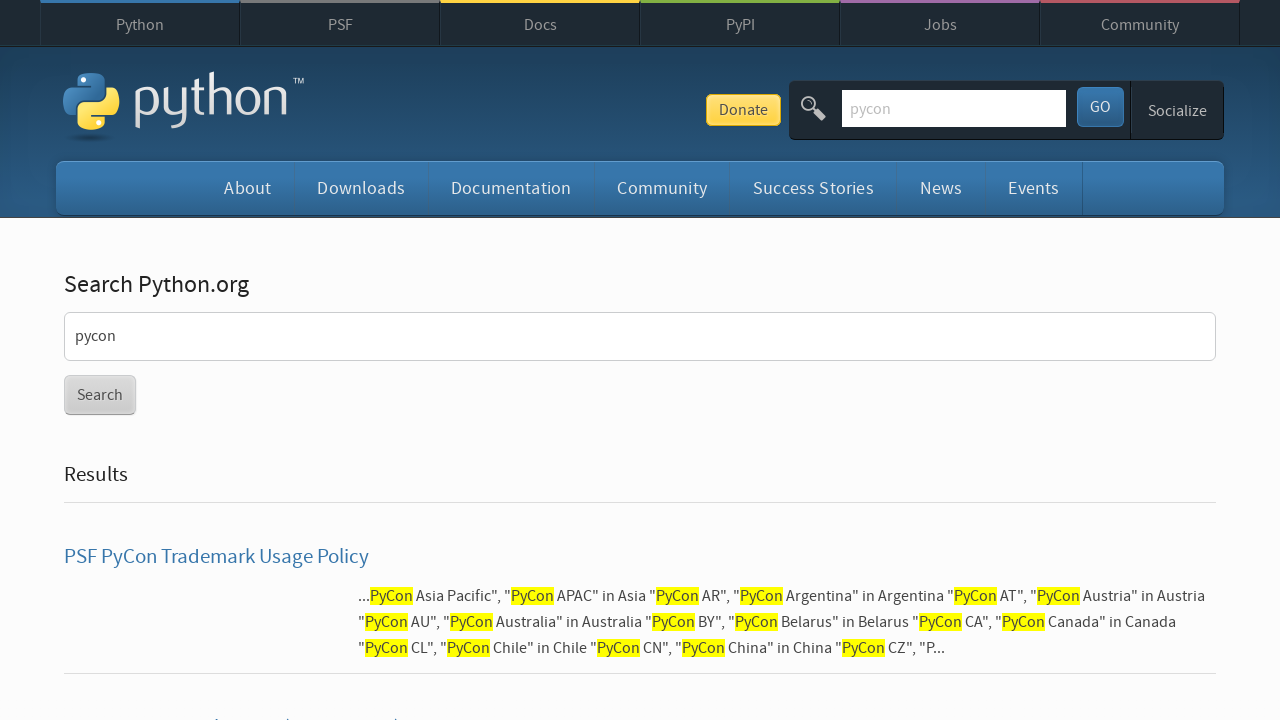

Verified search results are found (no 'No results found' message)
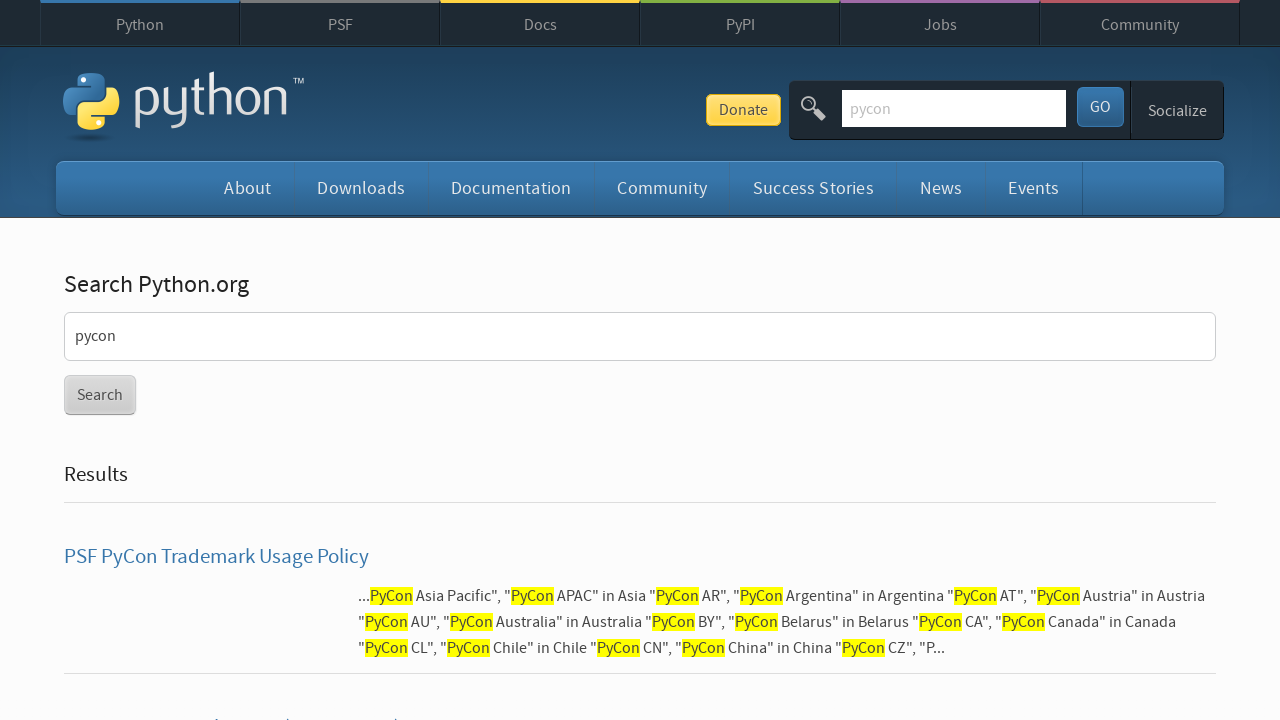

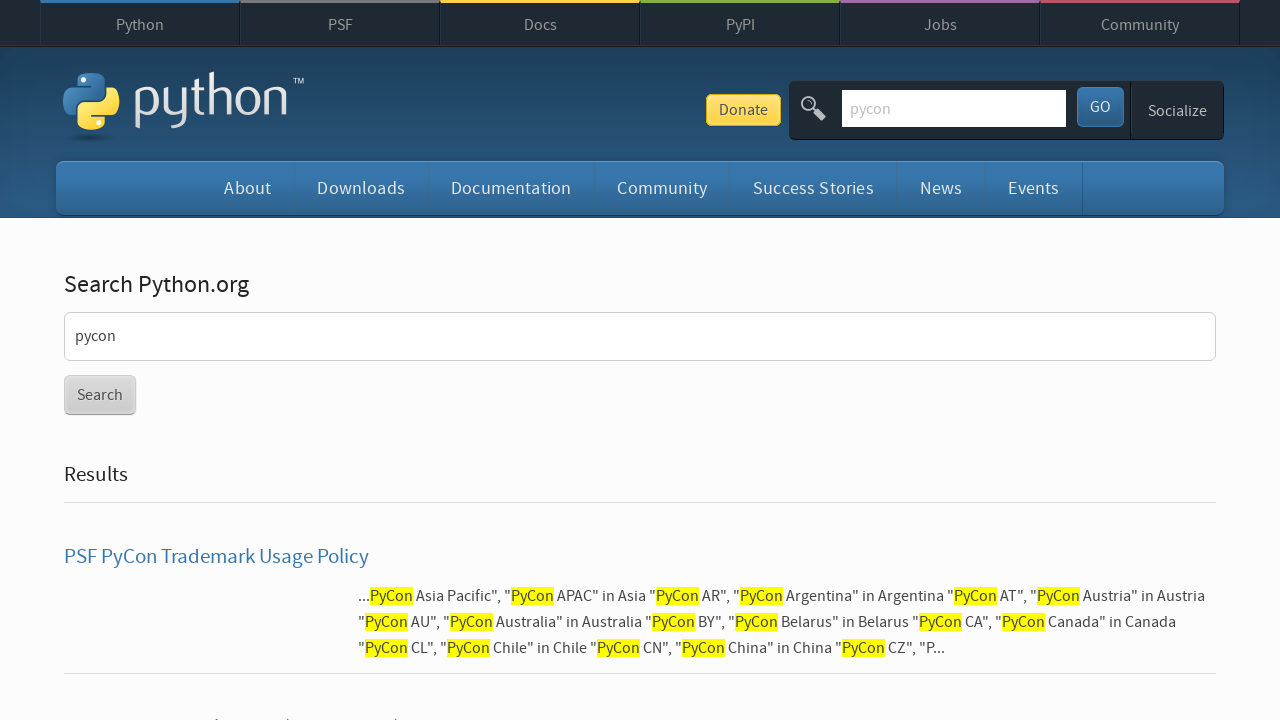